Tests novel category navigation by clicking on the Novel link and verifying the URL changes accordingly

Starting URL: http://danube-webshop.herokuapp.com/

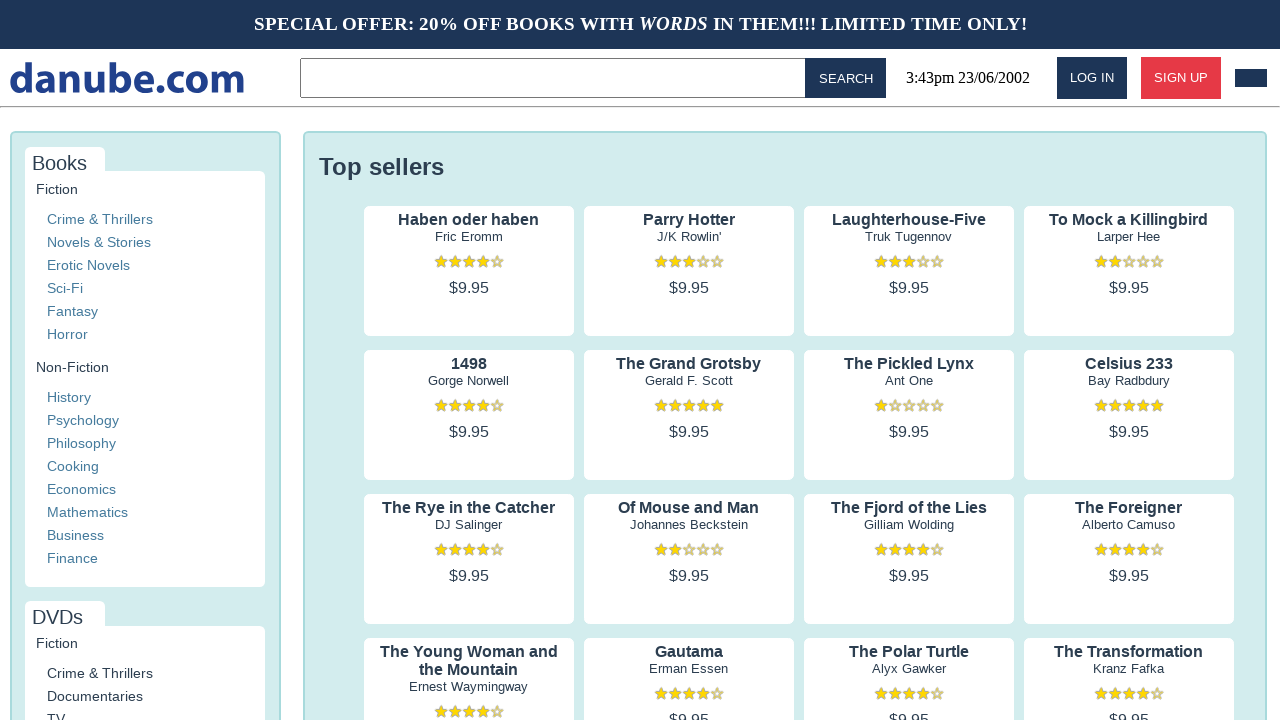

Clicked on Novel category link at (99, 242) on xpath=//a[contains(text(), 'Novel')]
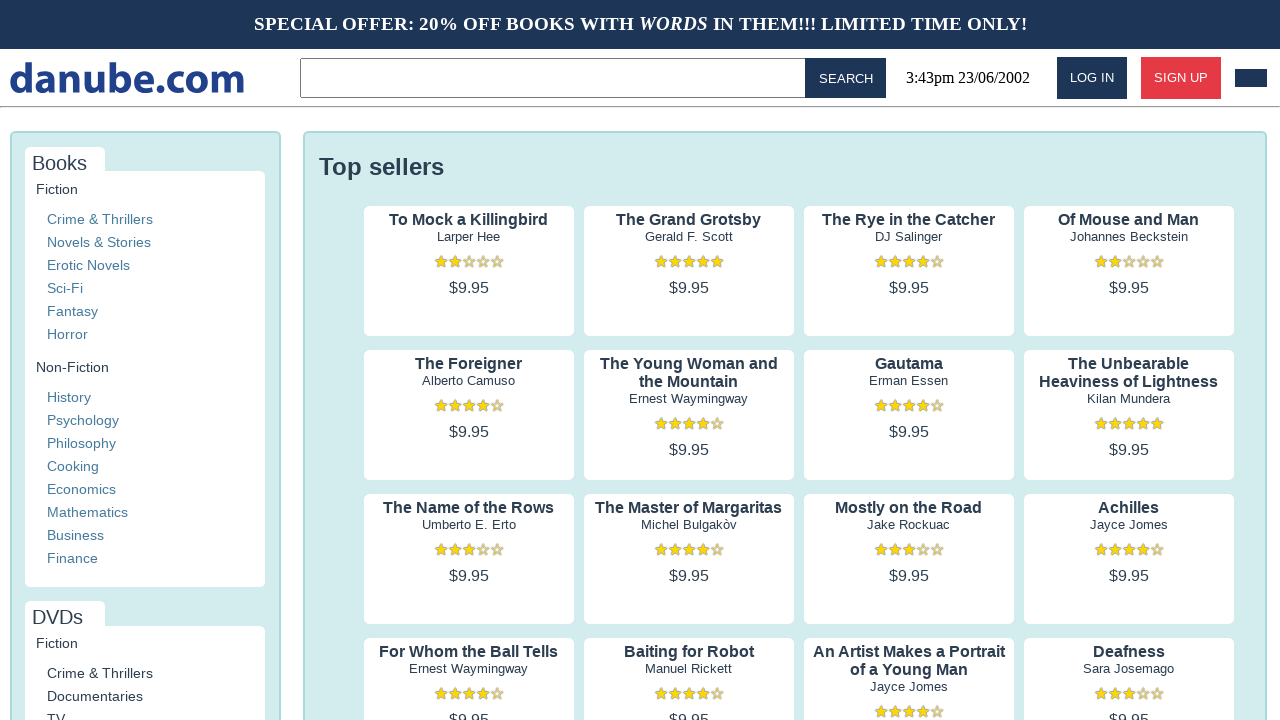

Verified URL contains 'novel' parameter
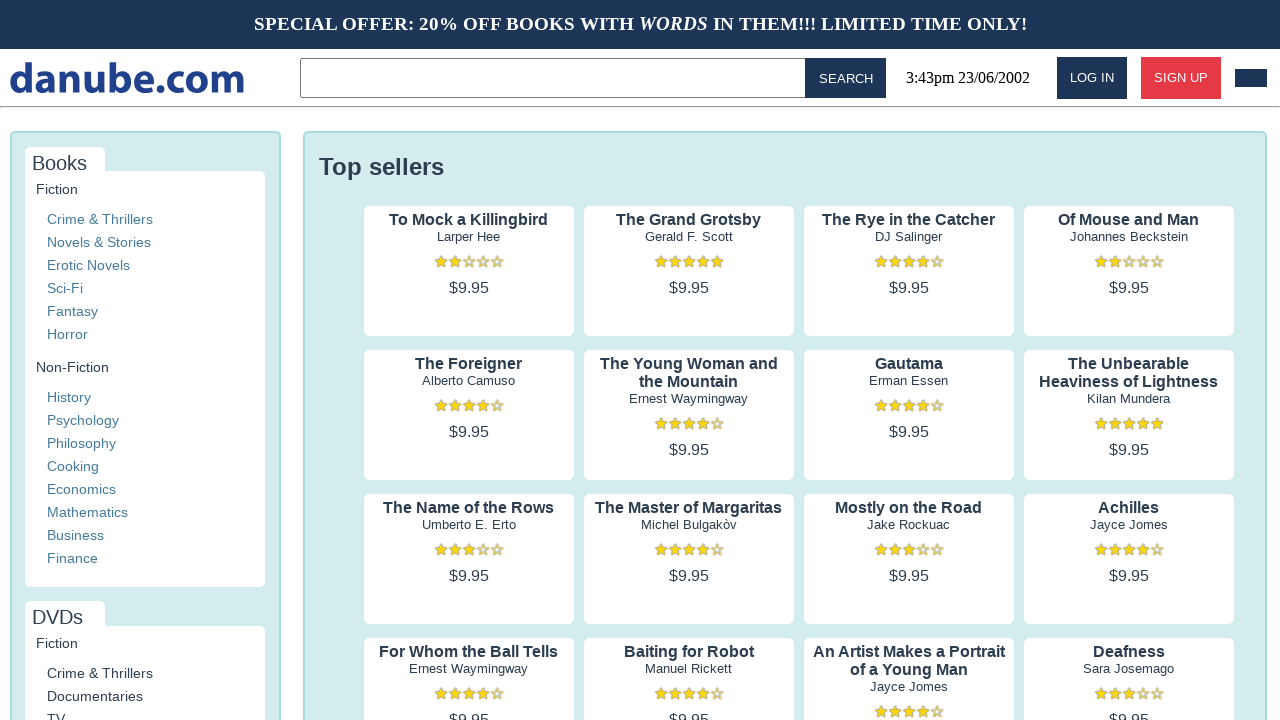

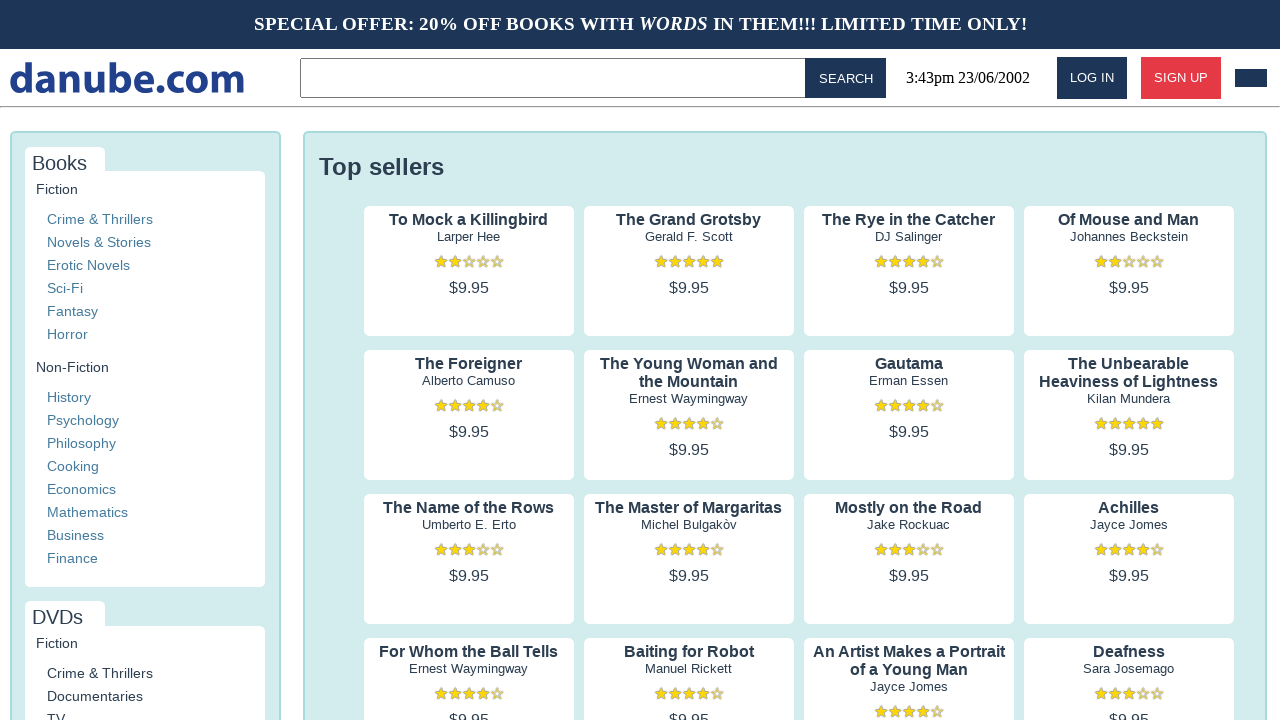